Waits for a price to reach $100, books an item, solves a mathematical problem, and submits the answer

Starting URL: http://suninjuly.github.io/explicit_wait2.html

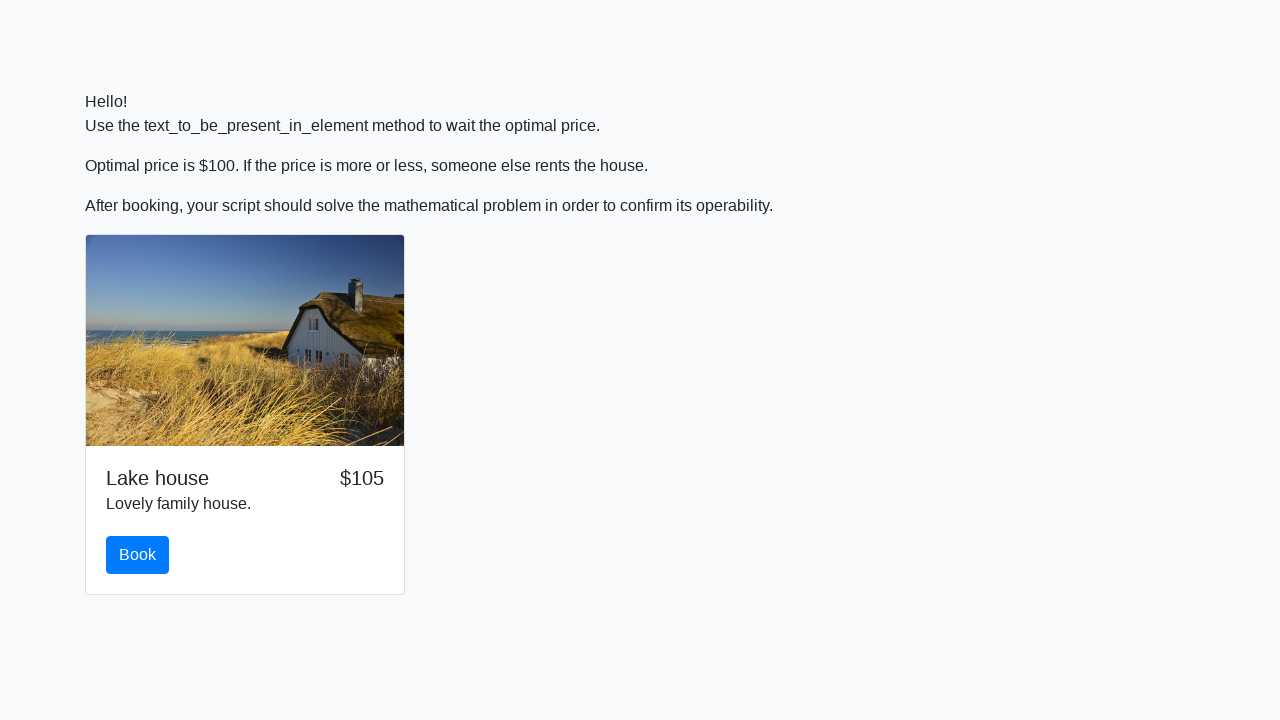

Scrolled down 100 pixels
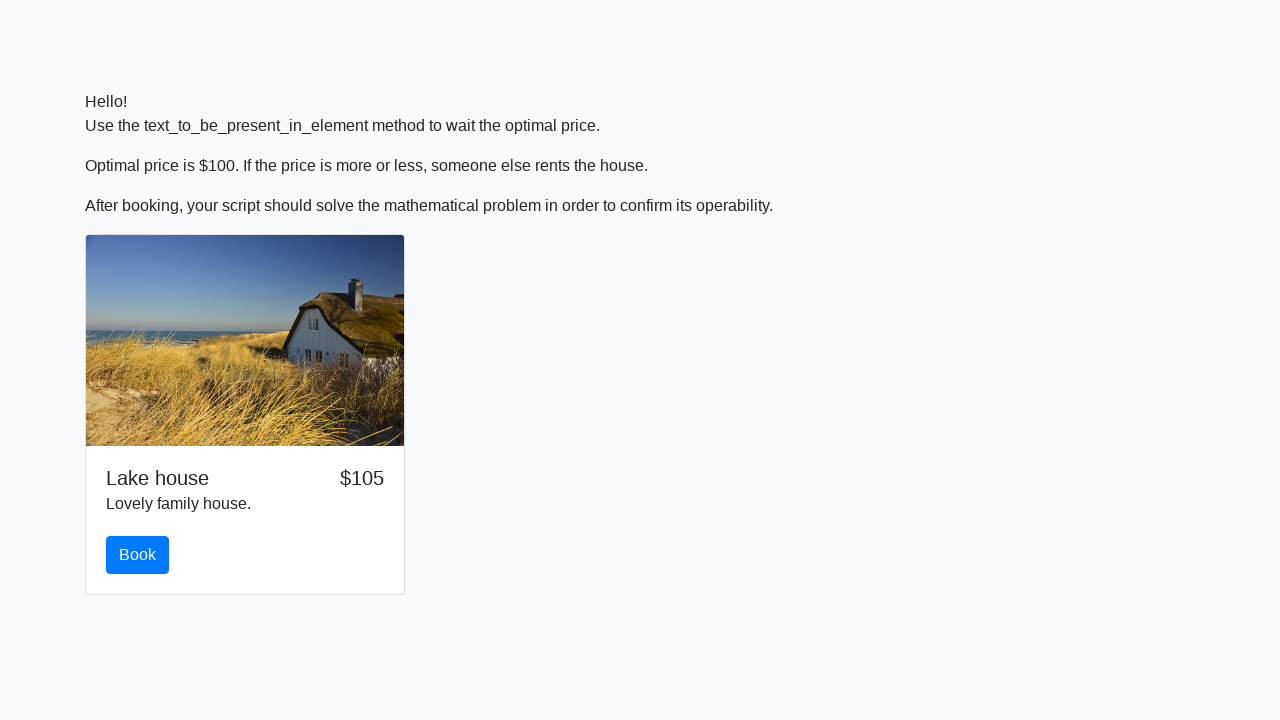

Price reached $100
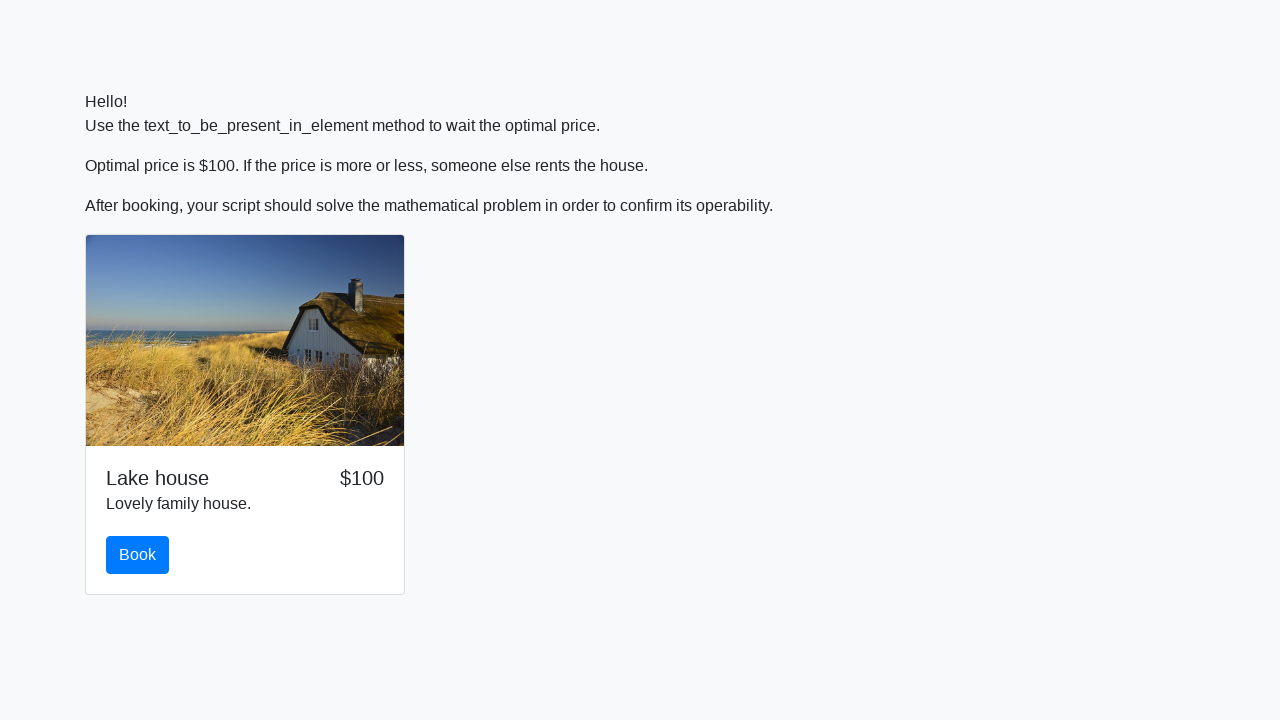

Clicked the book button at (138, 555) on #book
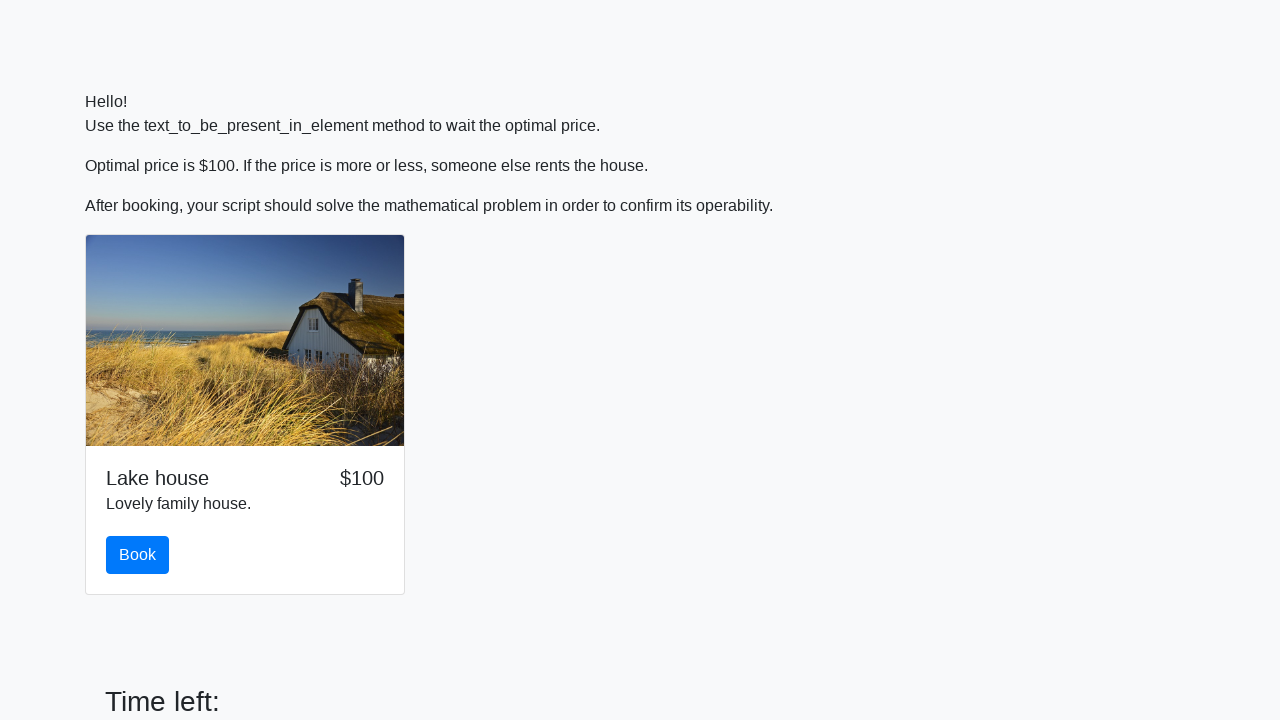

Scrolled down 100 pixels again
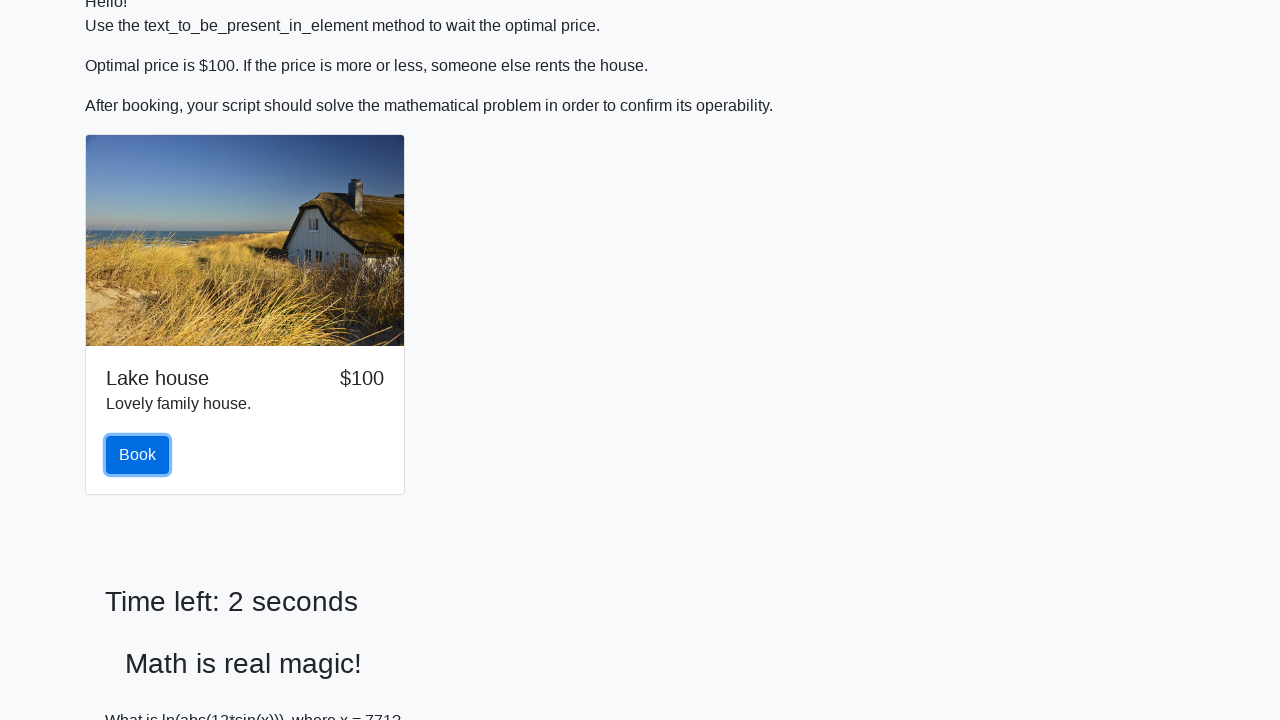

Retrieved x value from input field: 771
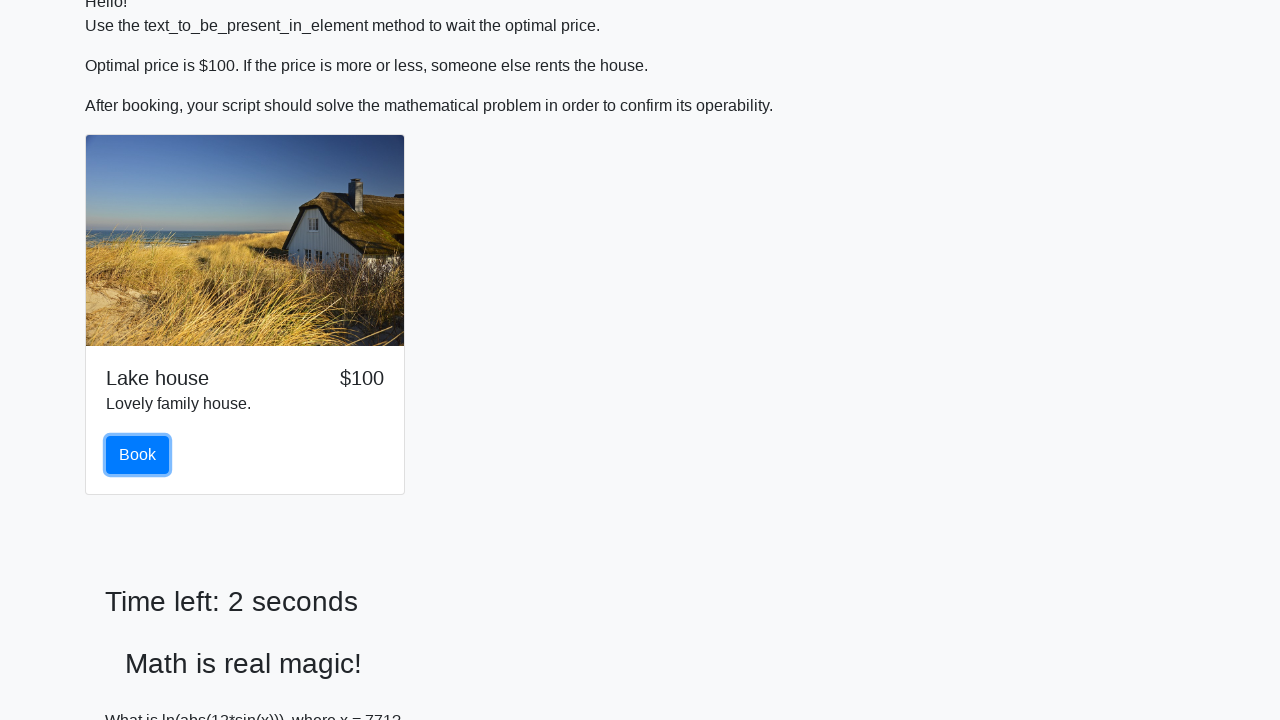

Calculated mathematical result: 2.4504532170951365
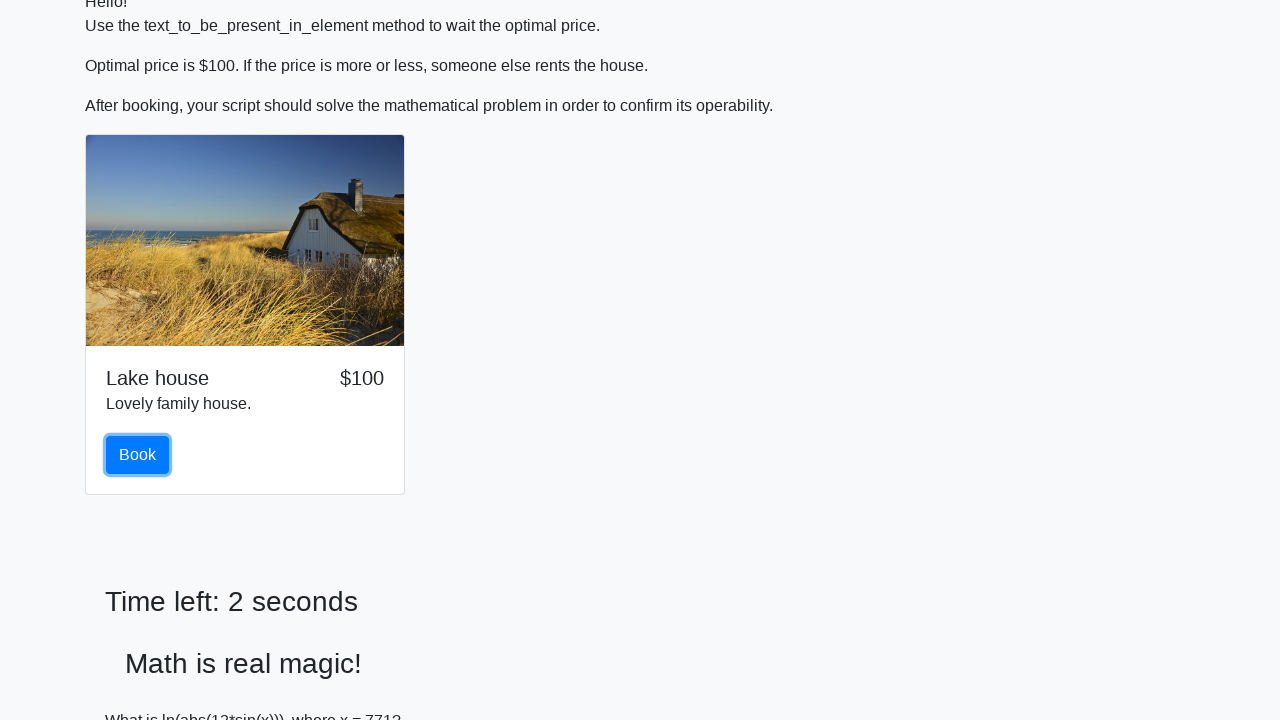

Filled answer field with calculated result on #answer
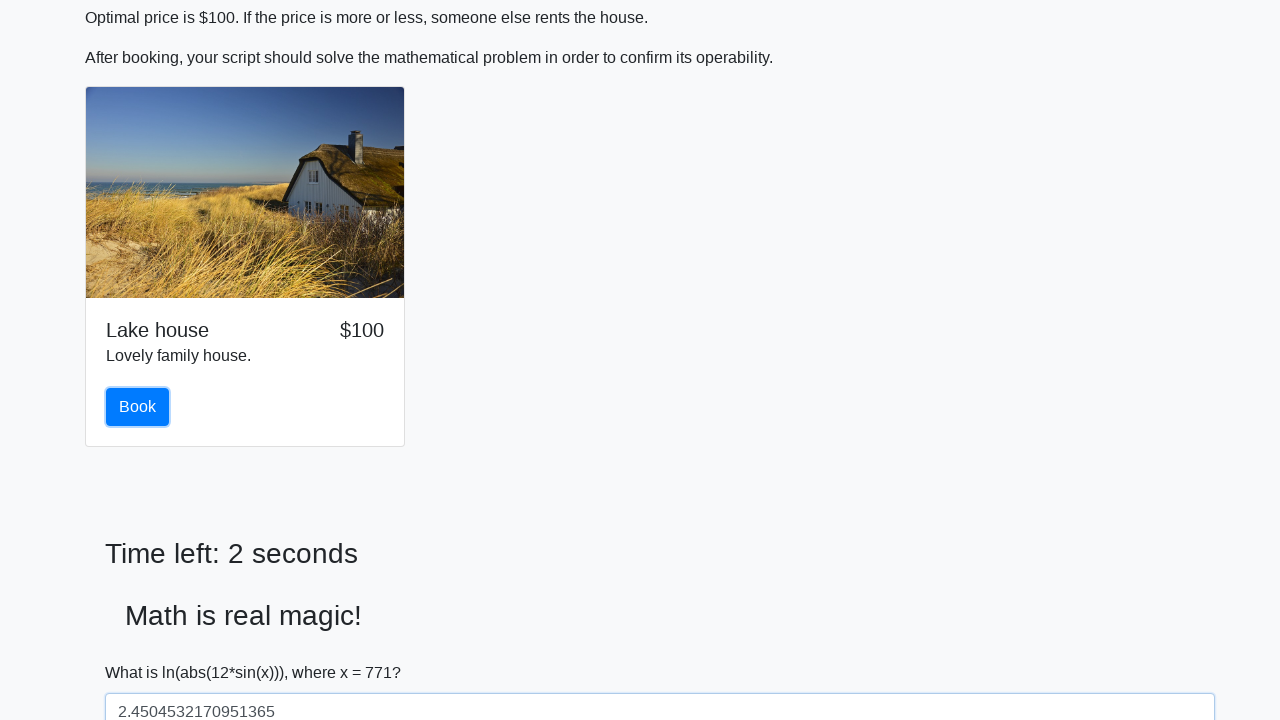

Clicked the solve button to submit answer at (143, 651) on #solve
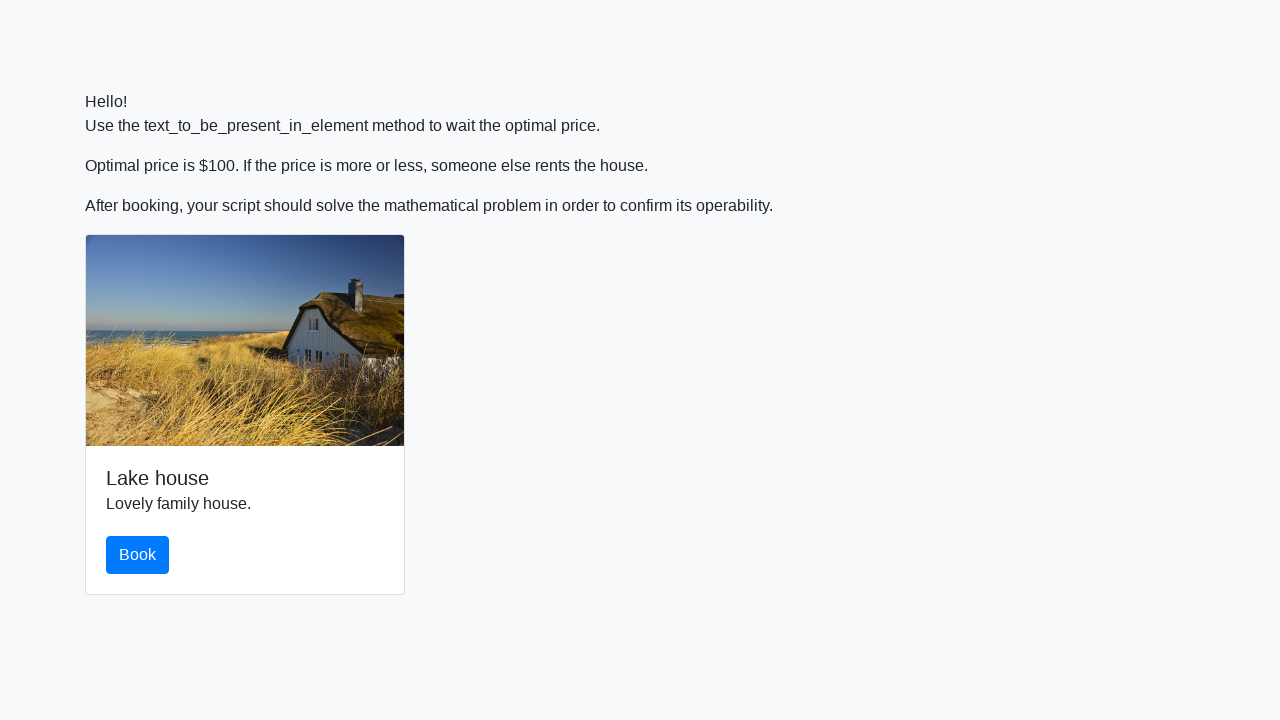

Set up dialog handler to accept alerts
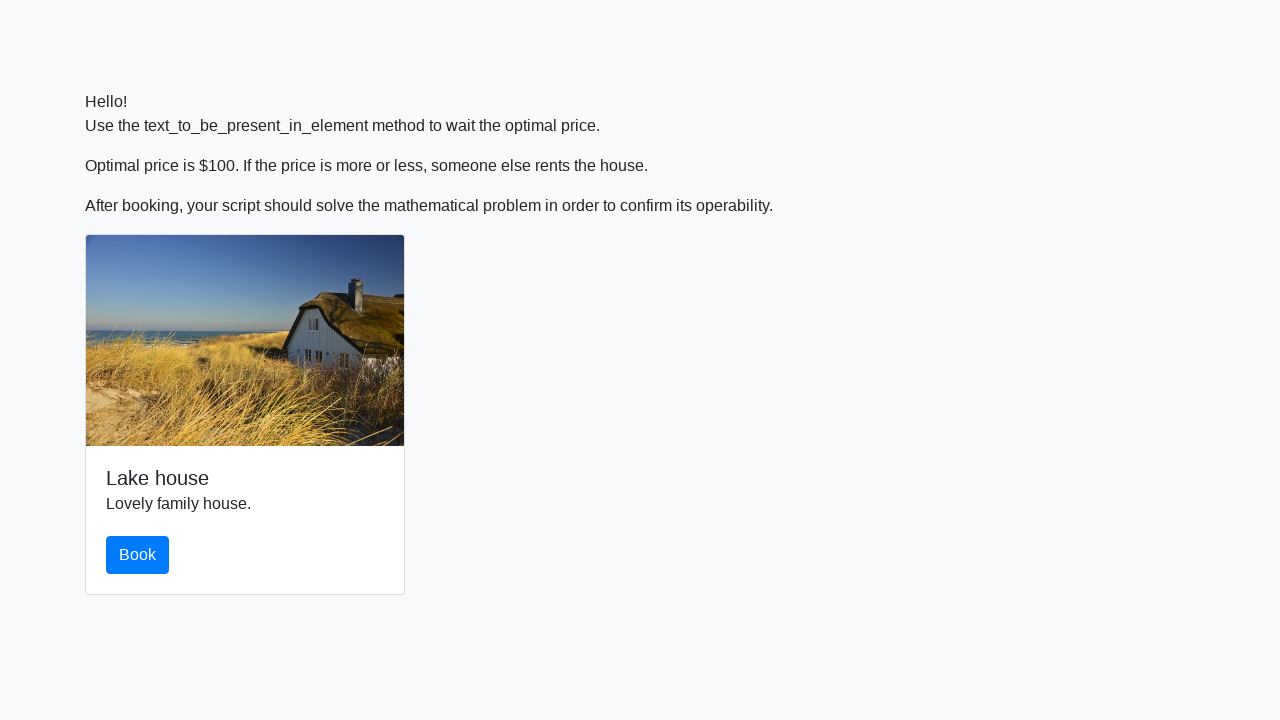

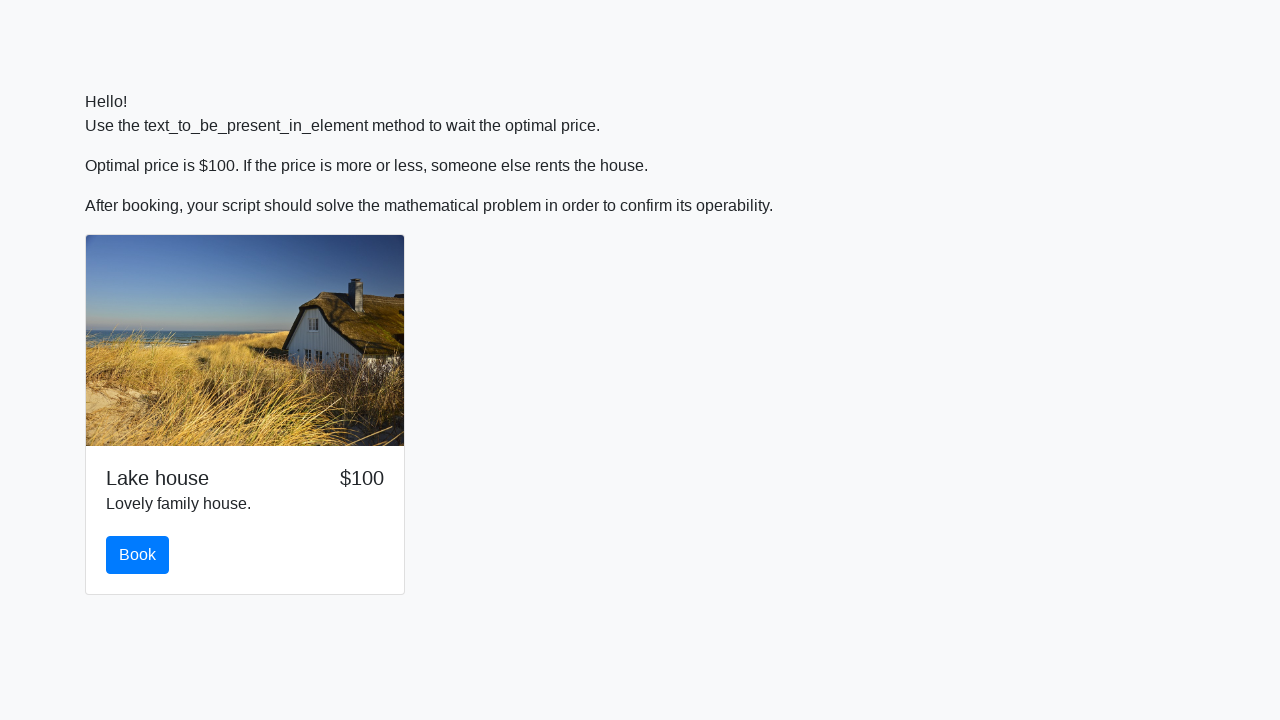